Navigates to the Selenium website and scrolls down to the News section to bring it into view

Starting URL: https://www.selenium.dev/

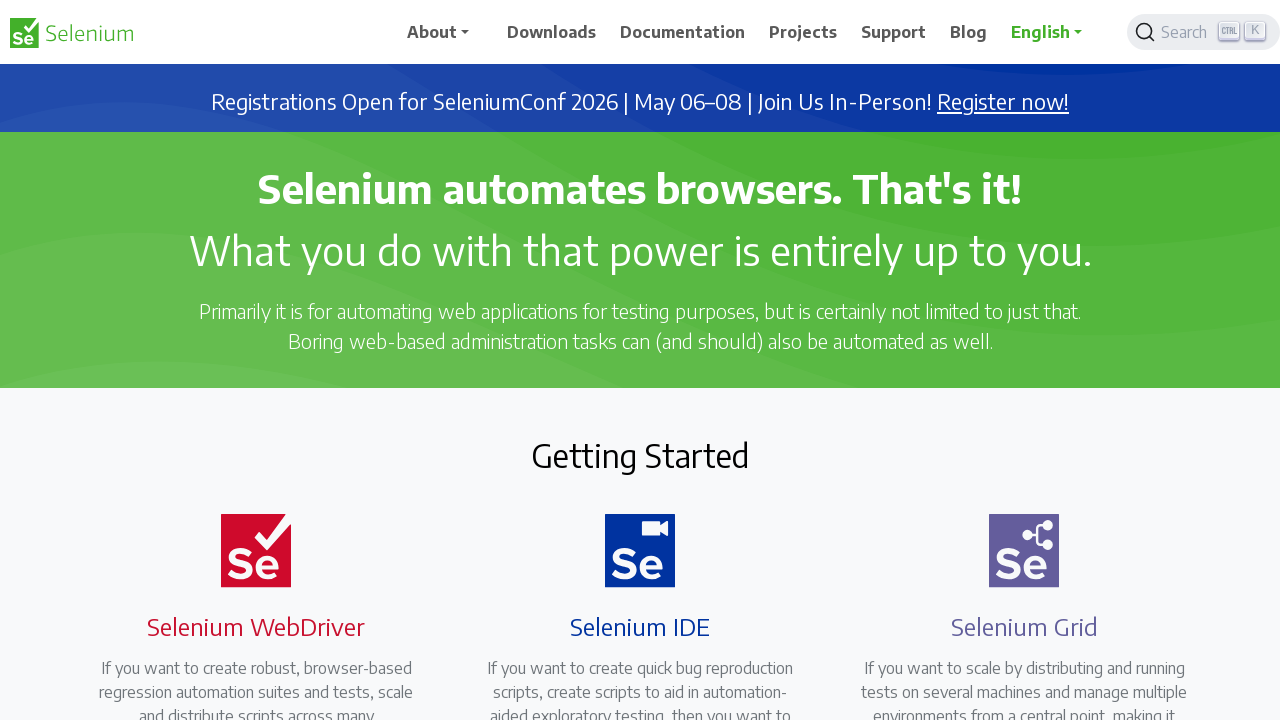

Navigated to Selenium website
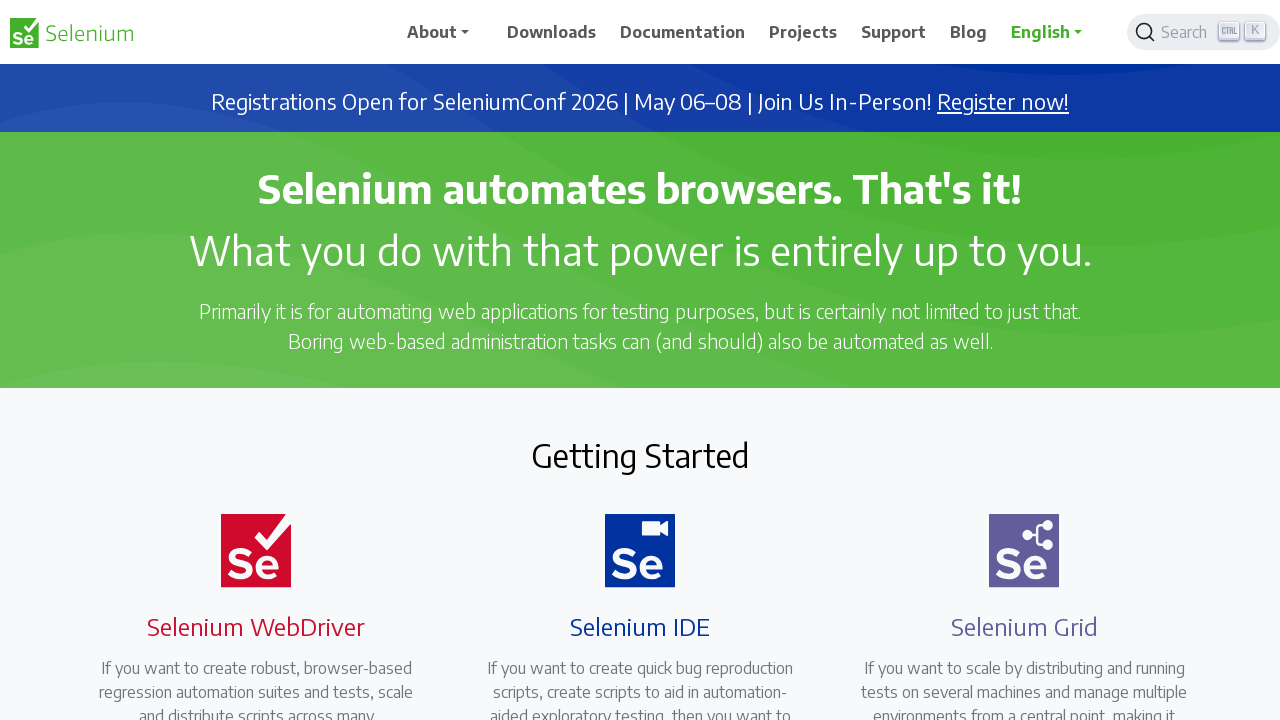

Located News section element
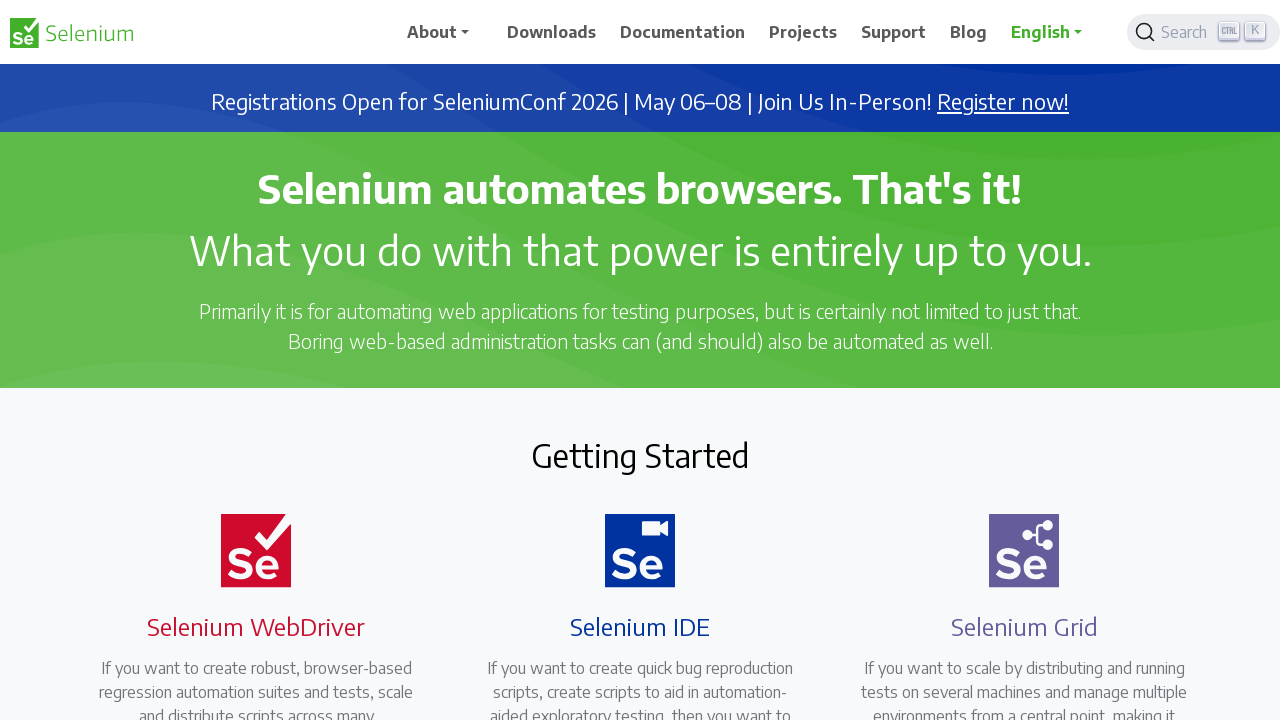

Scrolled to bring News section into view
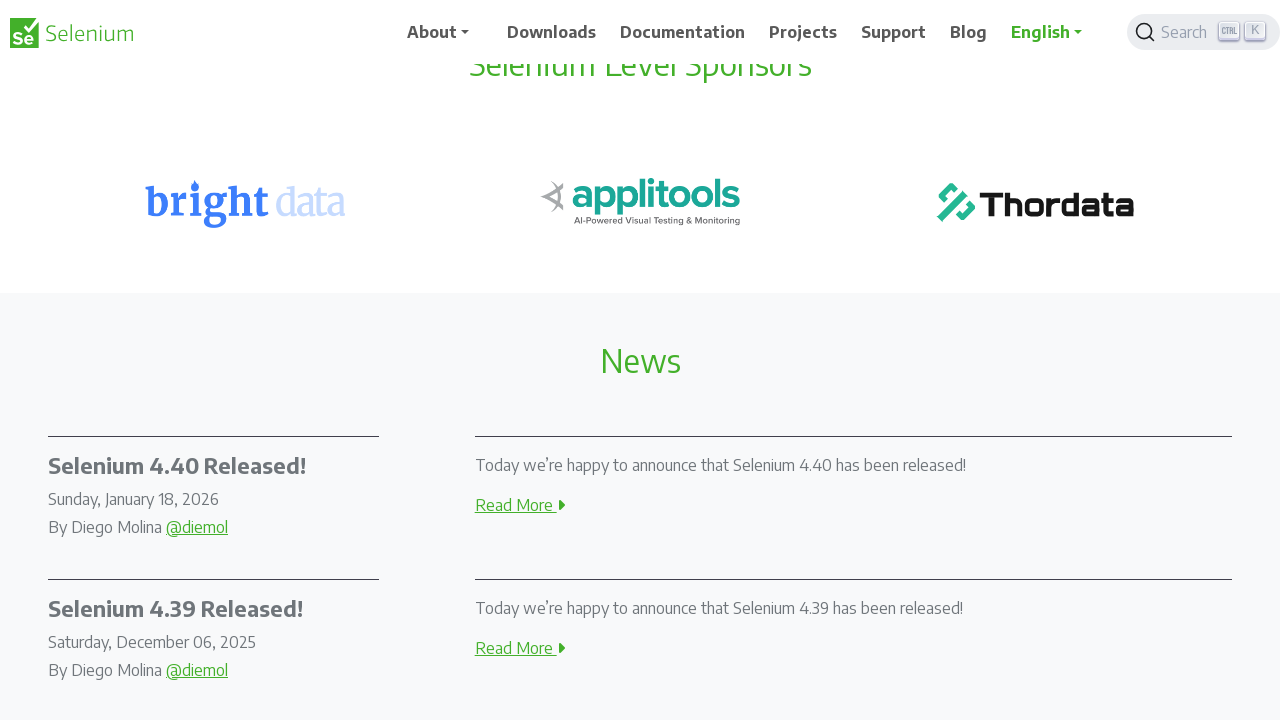

Waited 2 seconds for scroll animation to complete
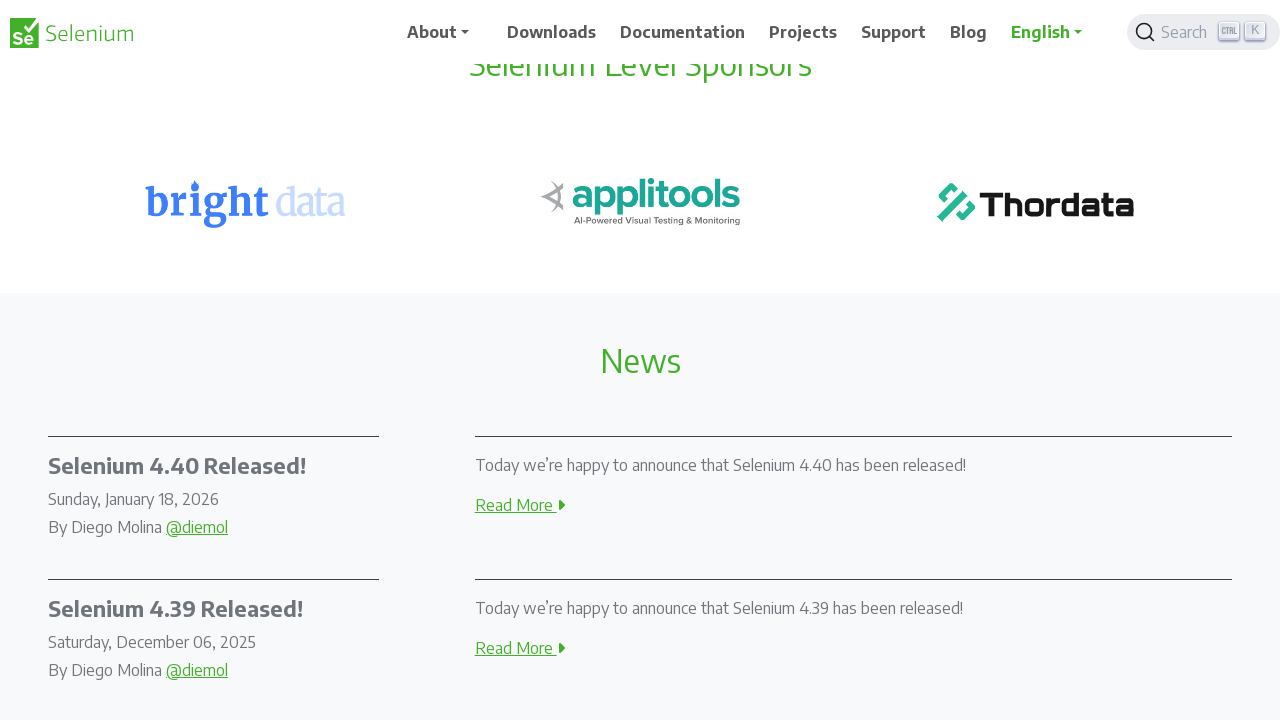

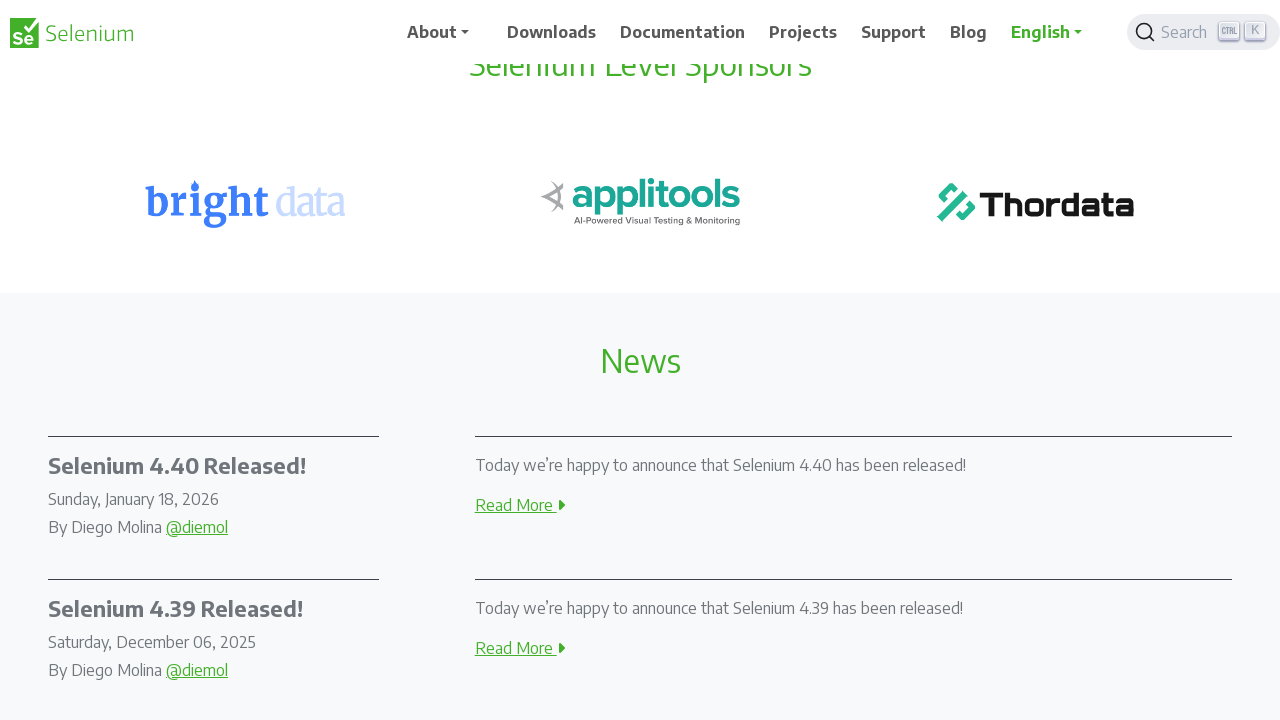